Tests dropdown selection functionality on a registration form by interacting with the Skills dropdown menu

Starting URL: https://demo.automationtesting.in/Register.html

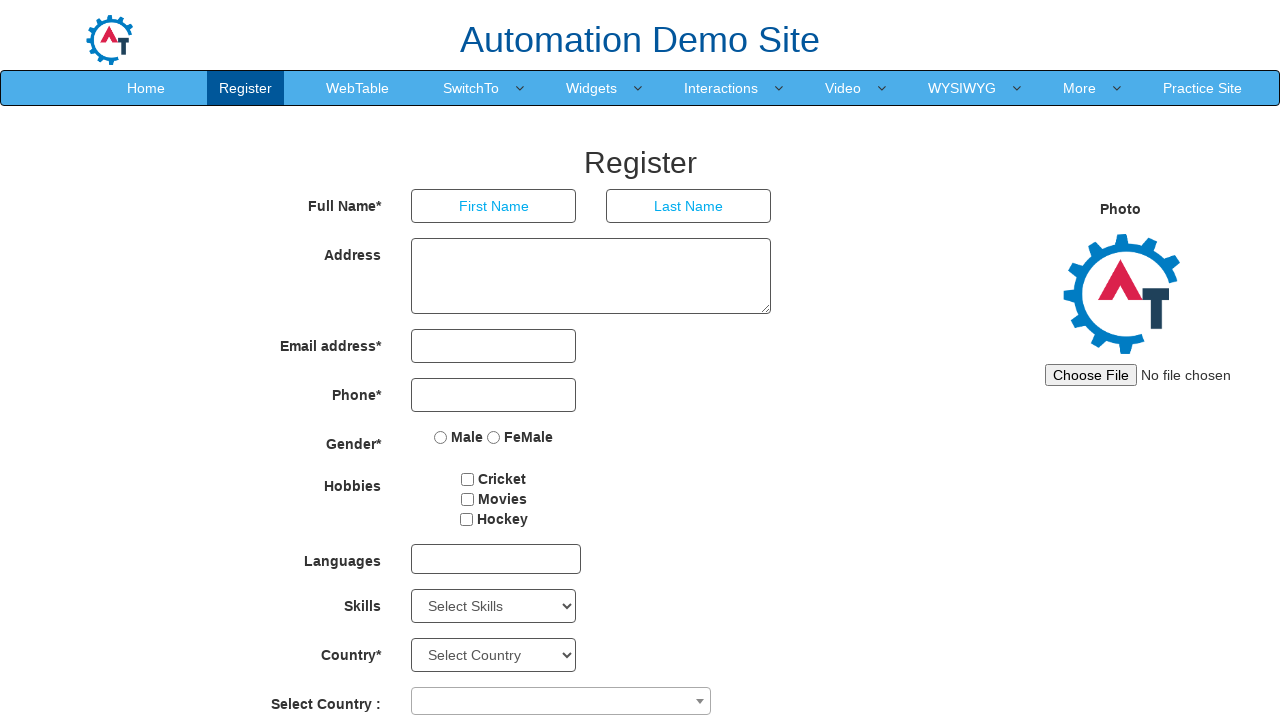

Located the Skills dropdown element
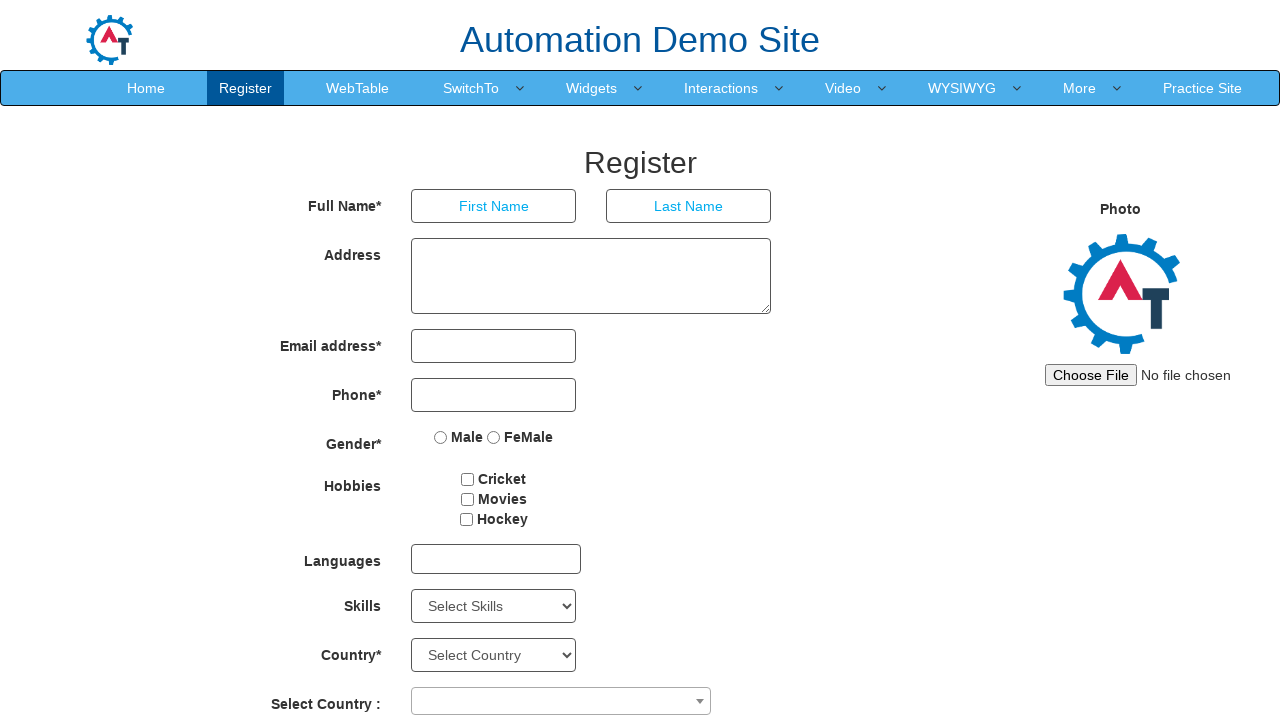

Retrieved current dropdown selection: Select Skills
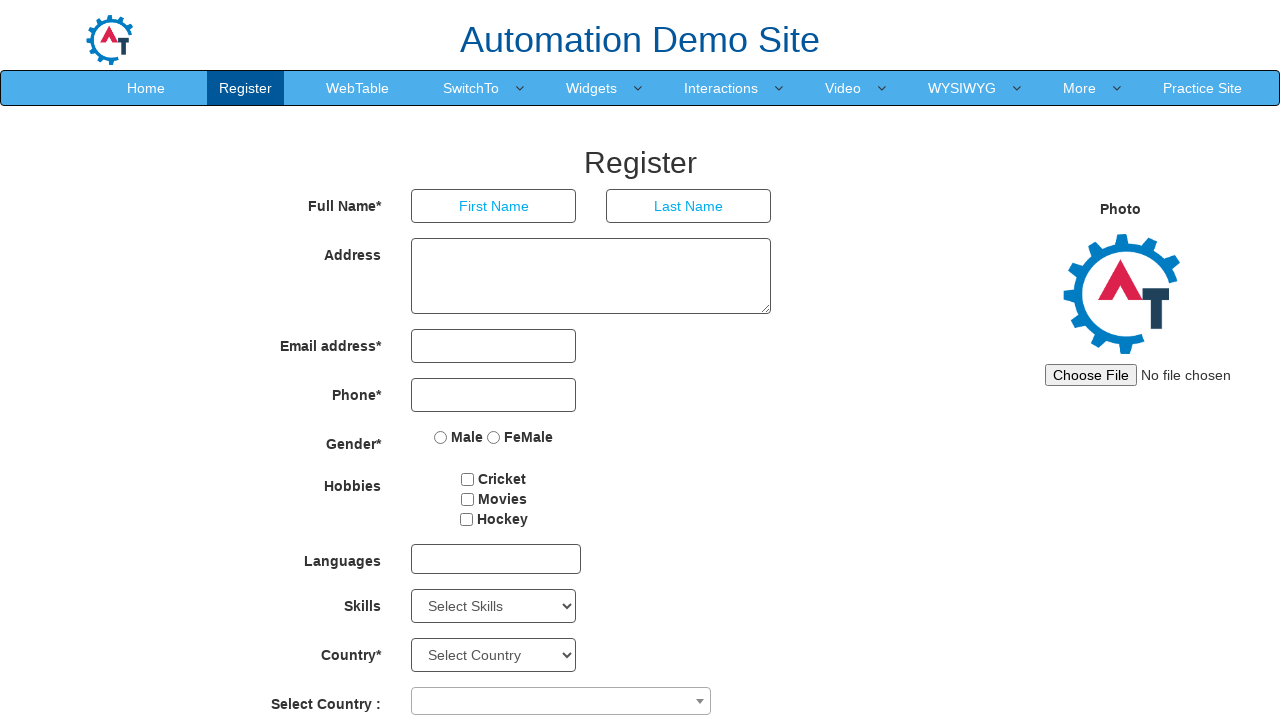

Selected 'Java' option from the Skills dropdown on select#Skills
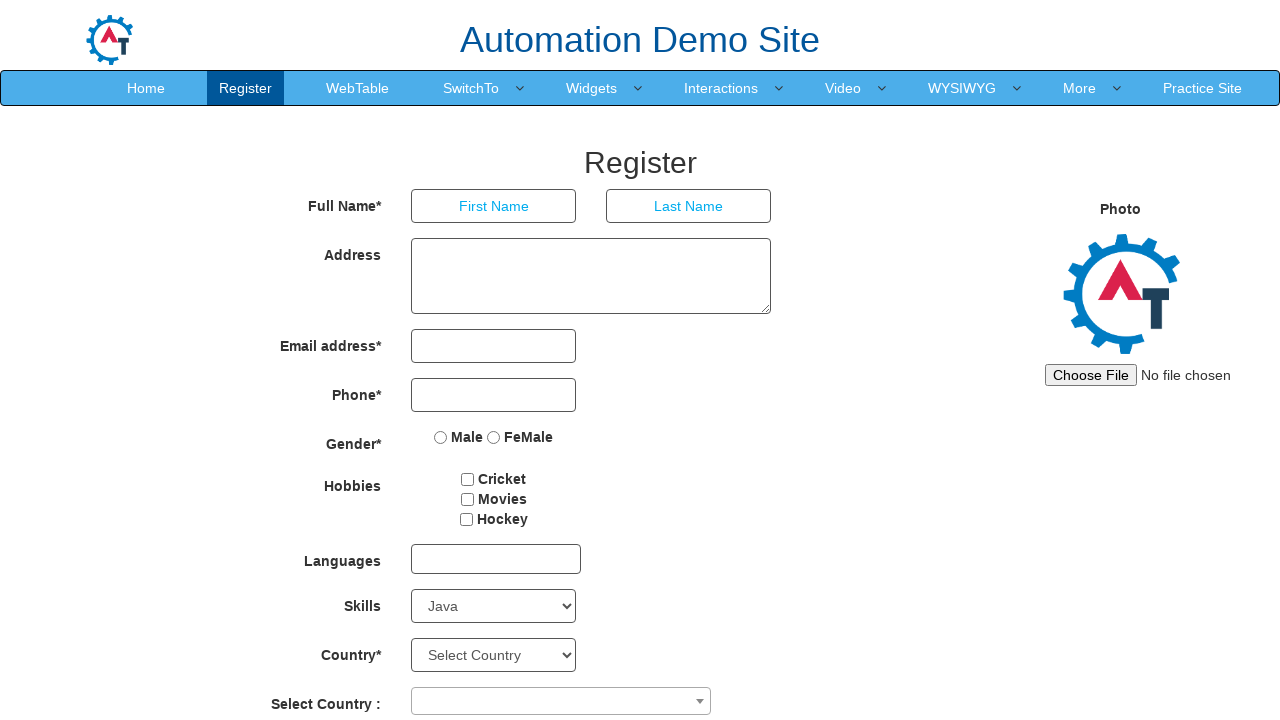

Verified new dropdown selection: Java
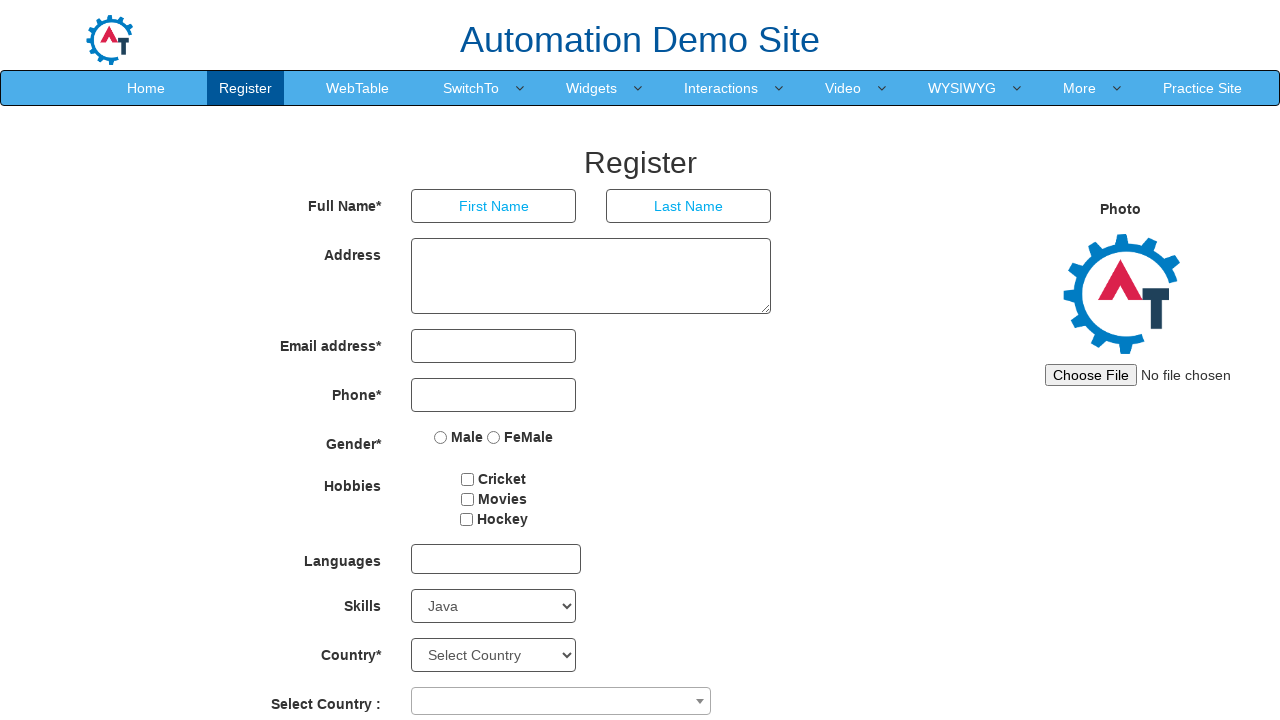

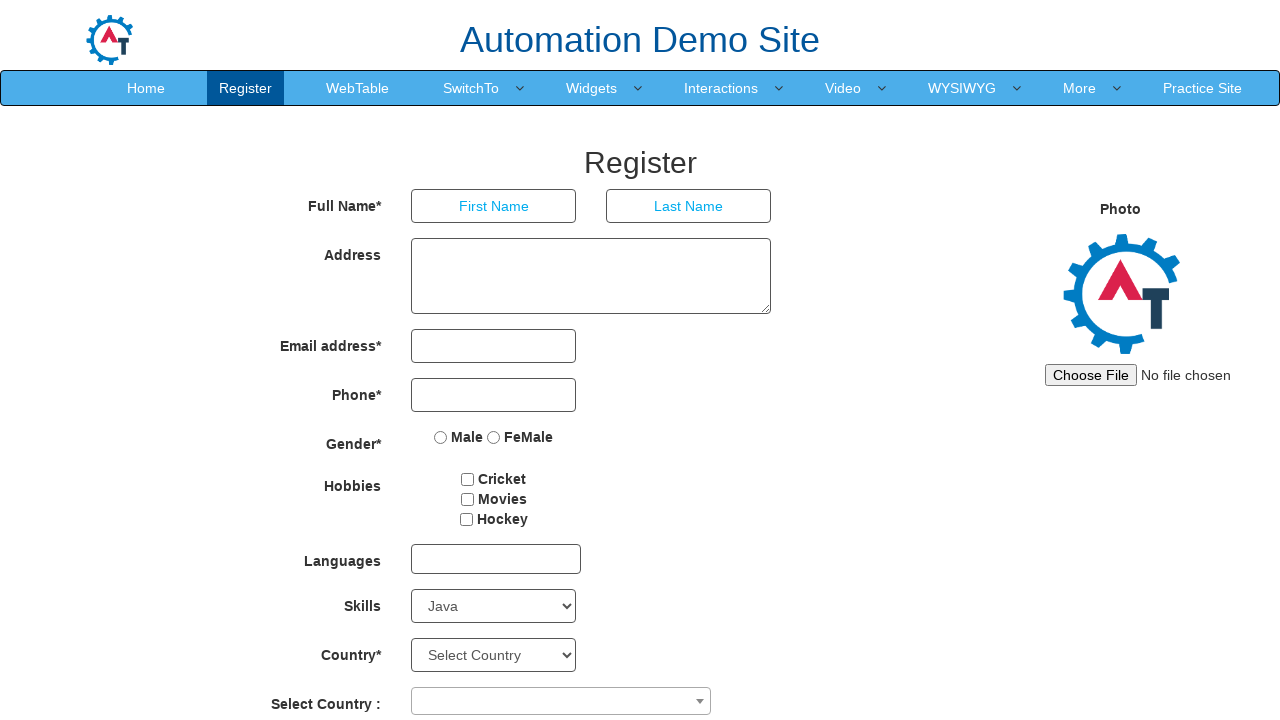